Navigates to Taipei bus route information page and verifies that the page loads with table elements containing bus schedule information

Starting URL: https://pda5284.gov.taipei/MQS/route.jsp?rid=17869

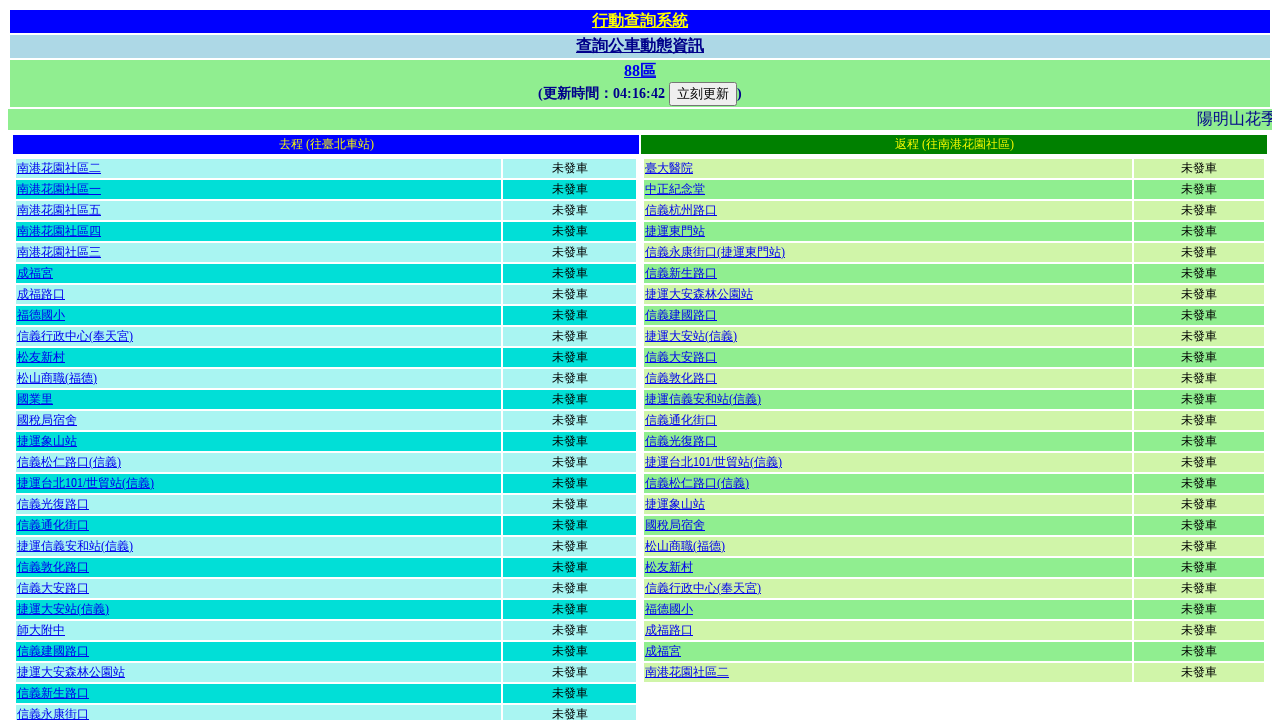

Waited for table elements to load on Taipei bus route information page
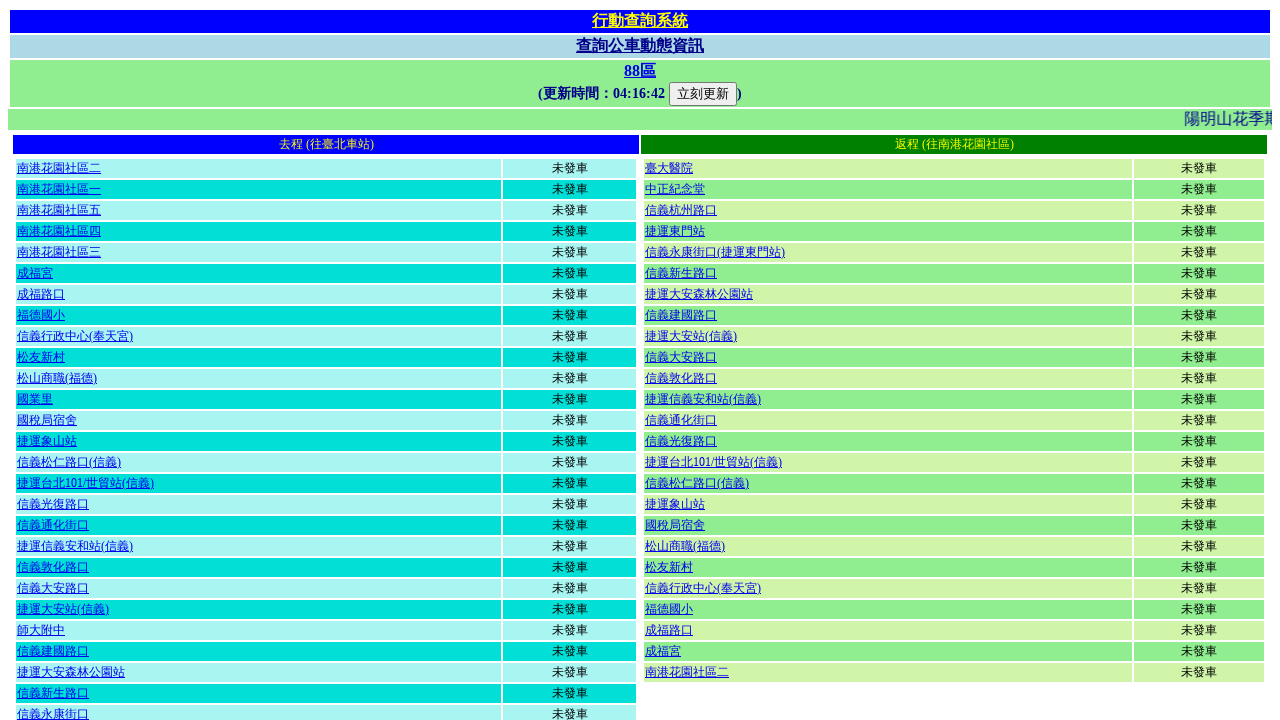

Verified that at least 3 tables are present on the page
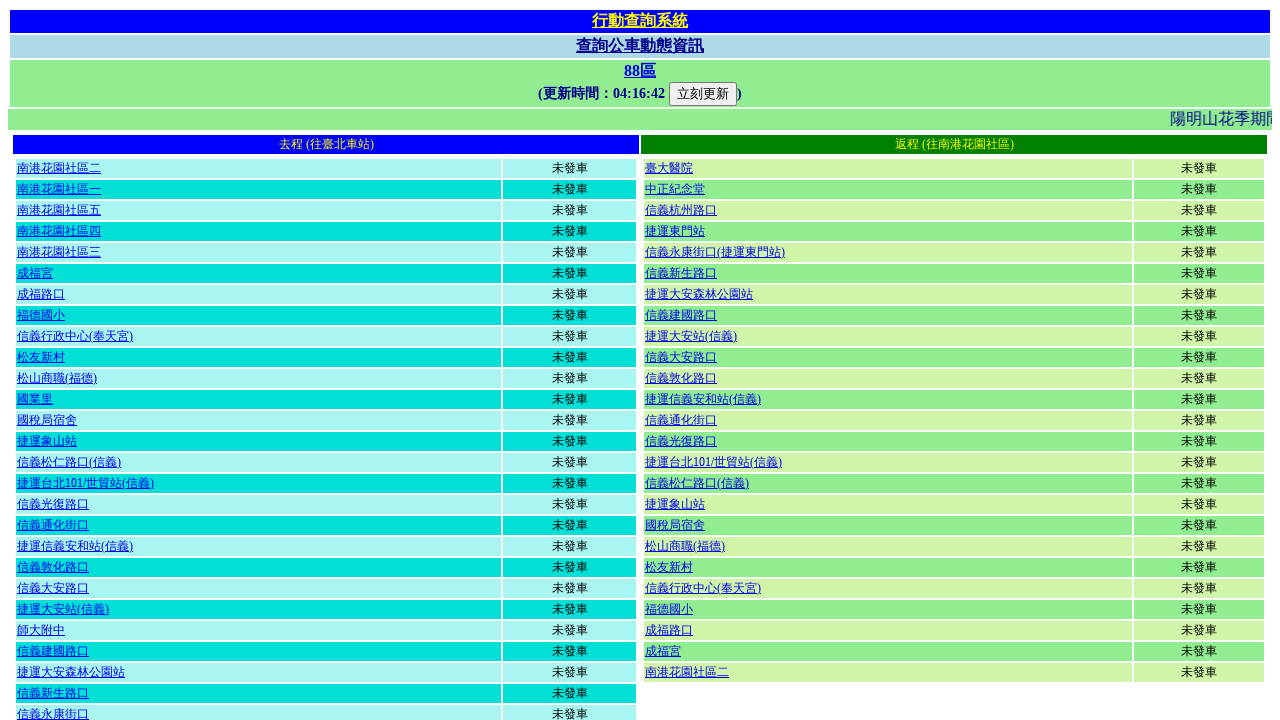

Verified that the target table contains rows with bus schedule data
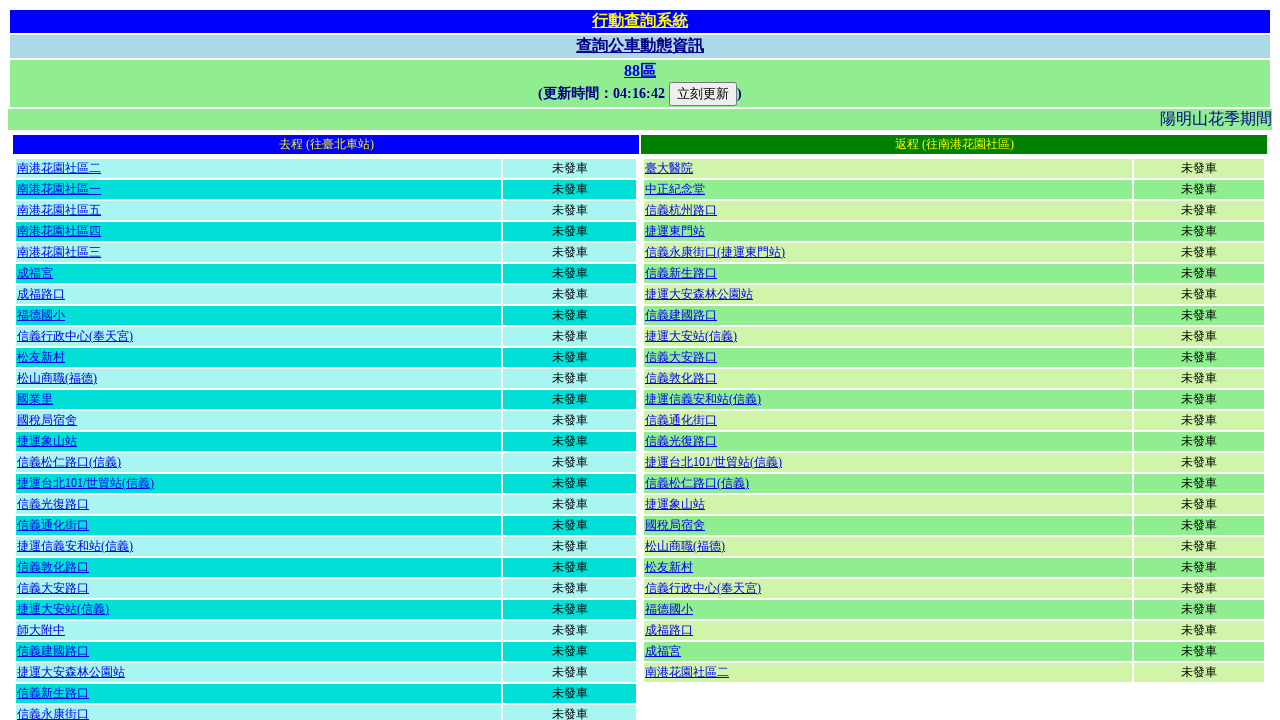

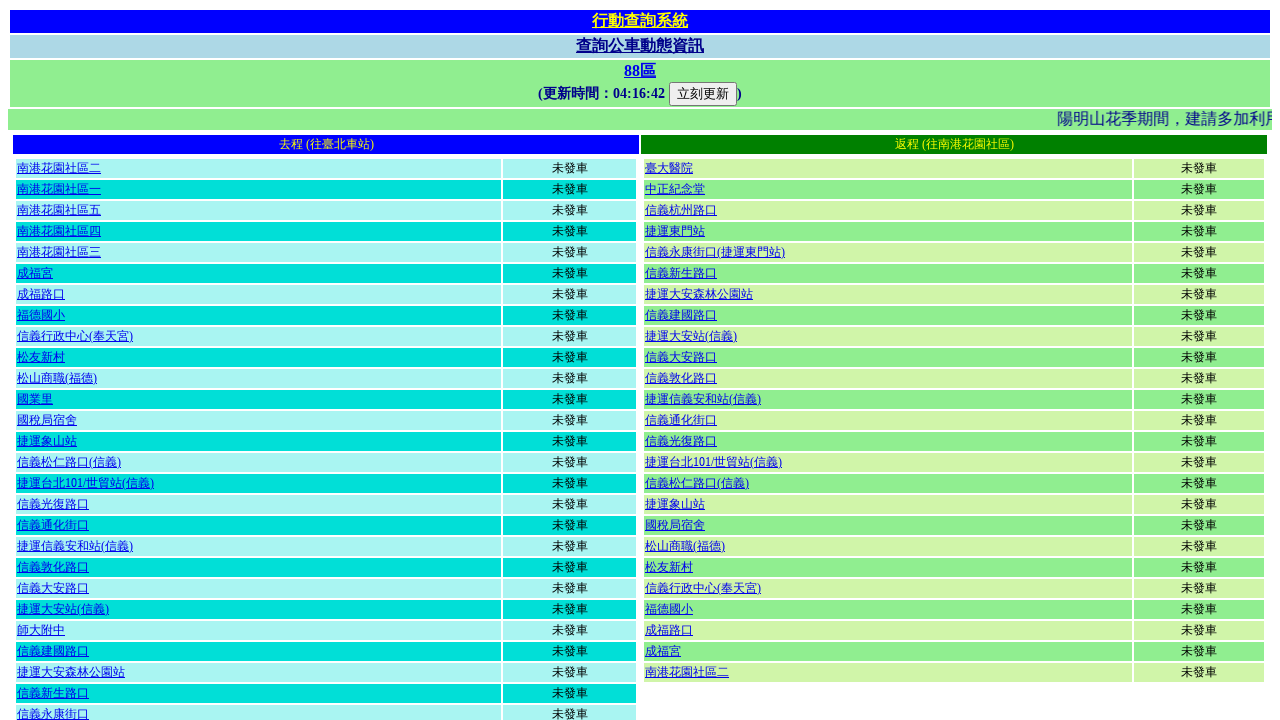